Tests window handling functionality by opening new windows and closing all except the main window

Starting URL: https://leafground.com/window.xhtml

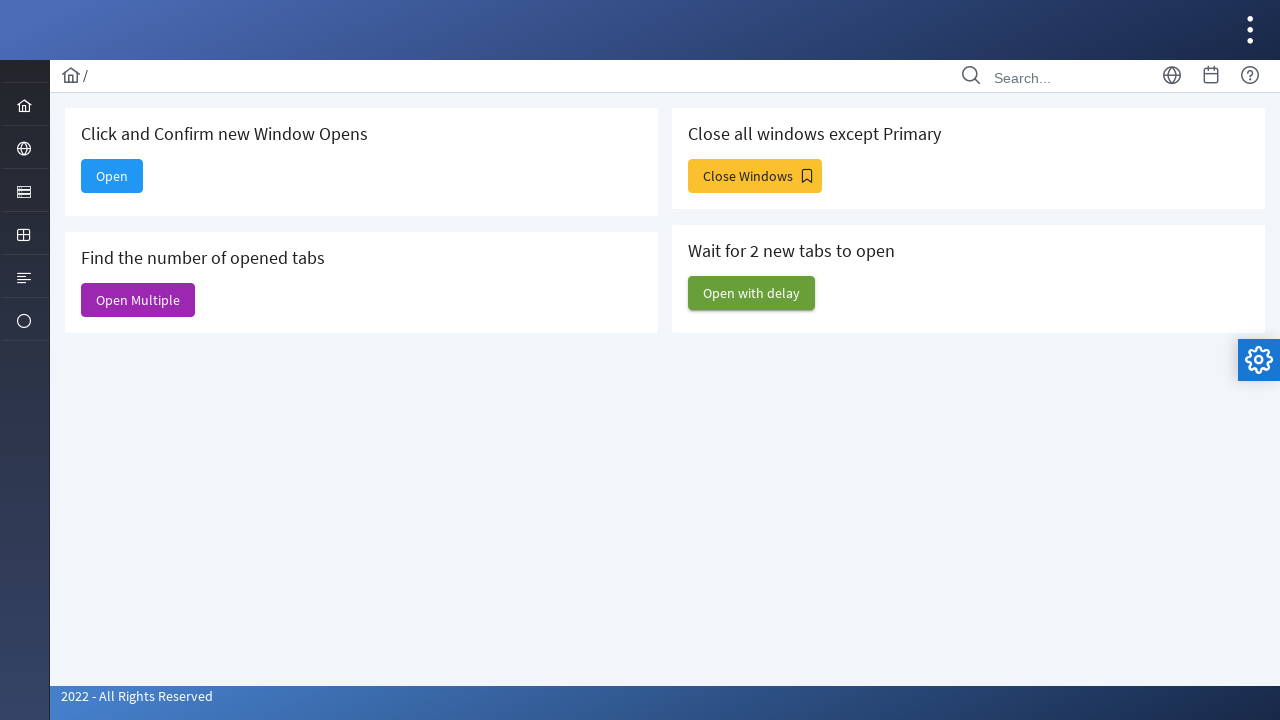

Clicked 'Close Windows' button to open new windows at (755, 176) on xpath=//span[text()='Close Windows']
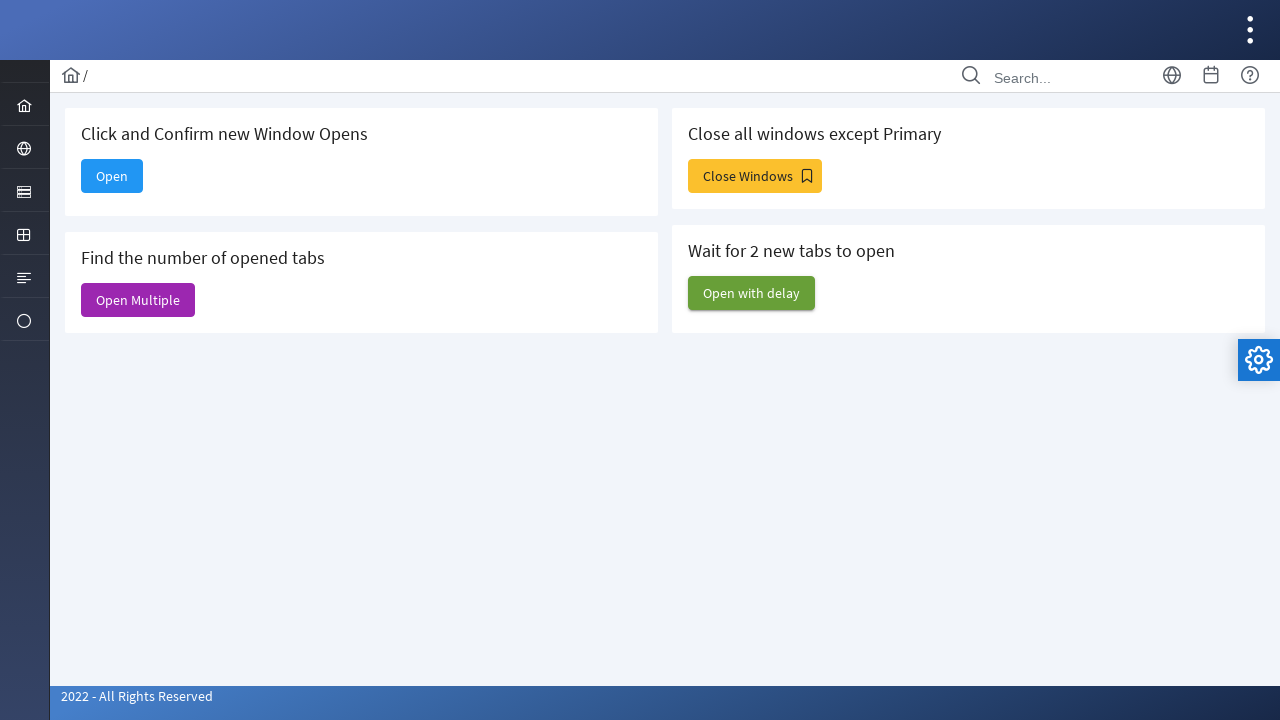

Retrieved all open pages/windows from context
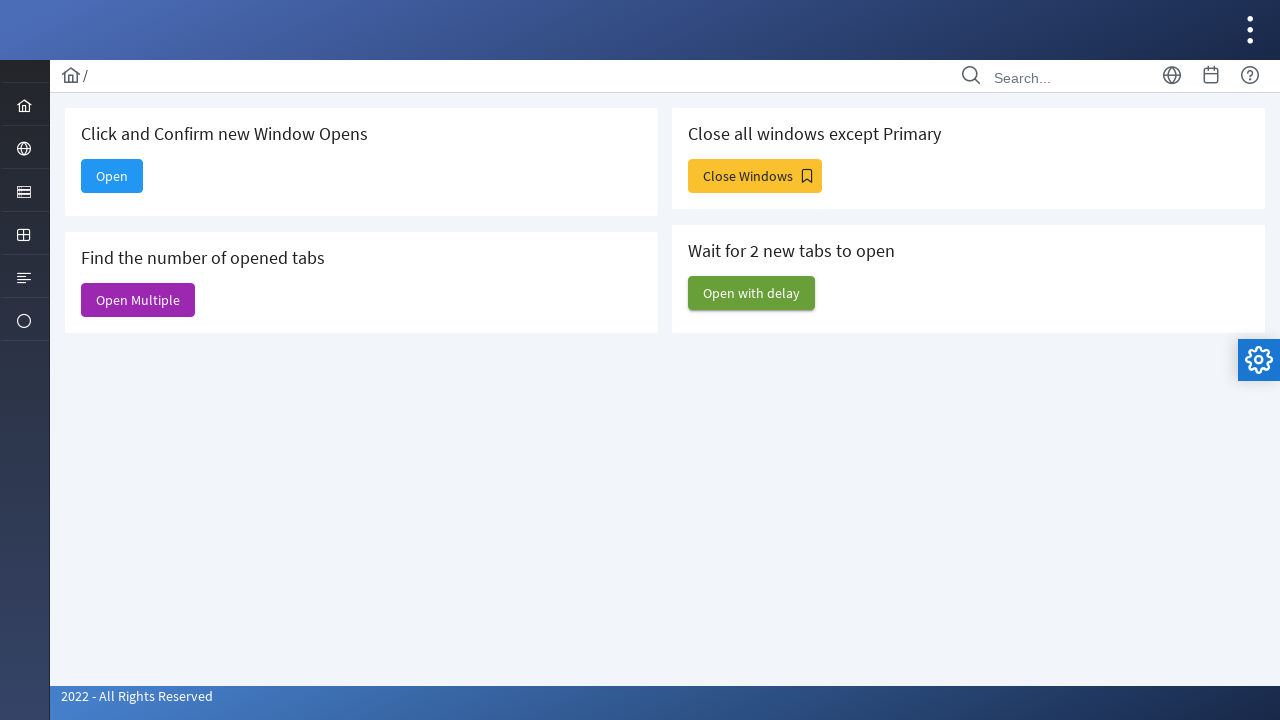

Closed window 1, keeping only the main window
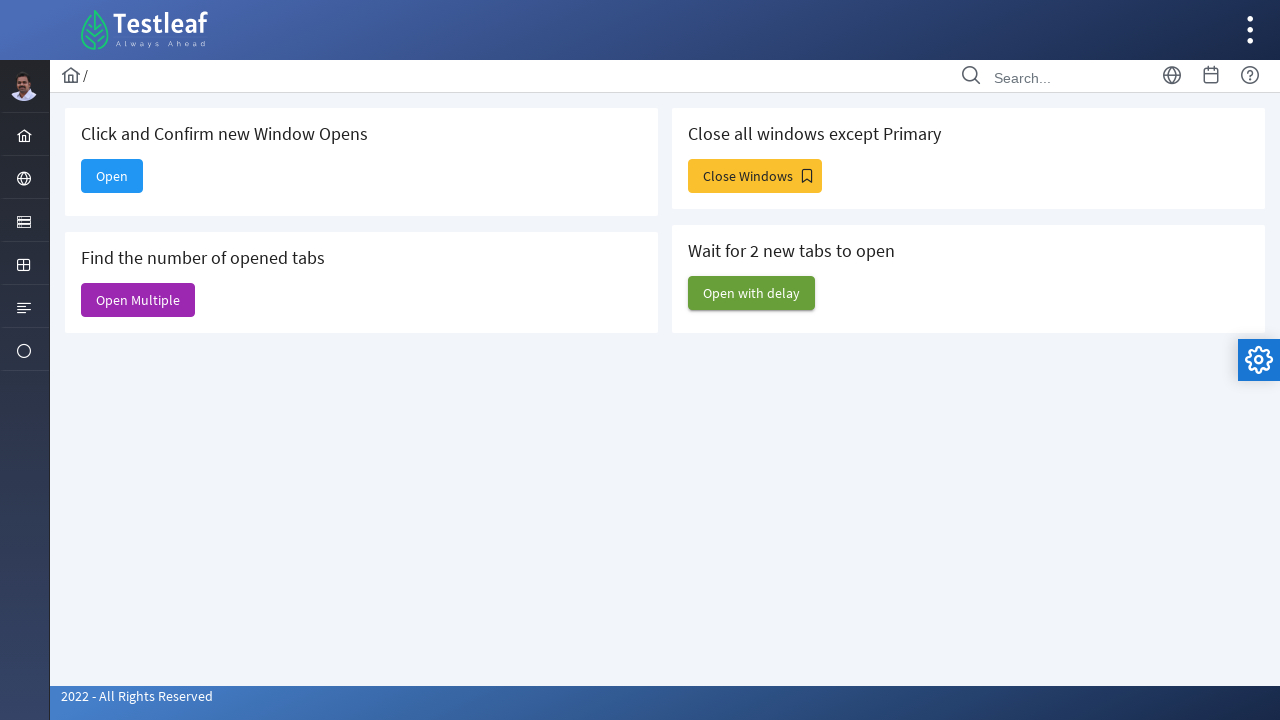

Closed window 2, keeping only the main window
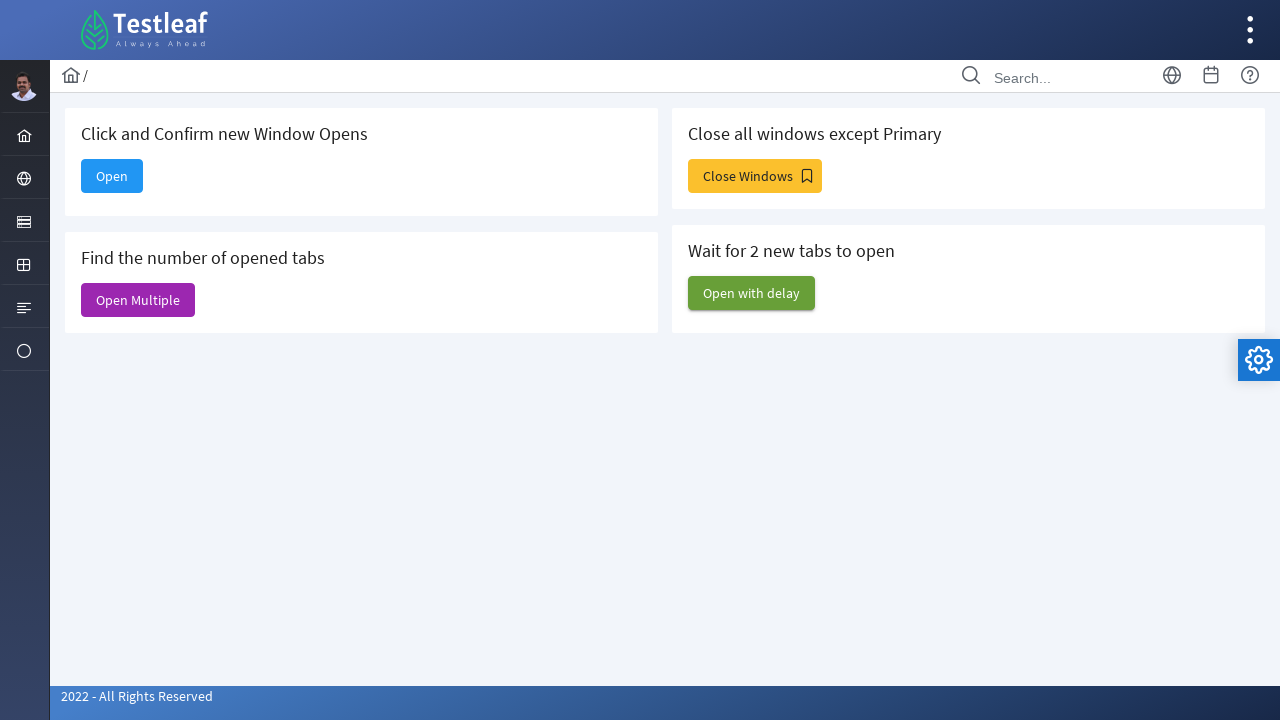

Closed window 3, keeping only the main window
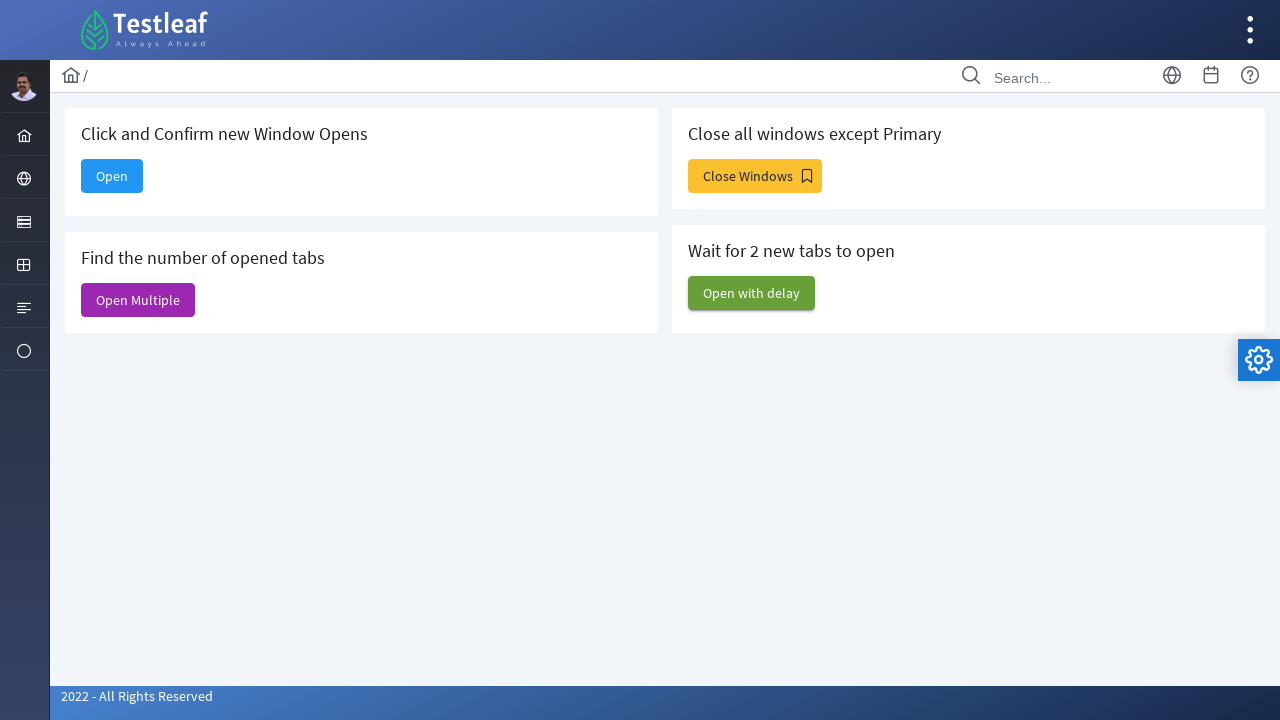

Closed window 4, keeping only the main window
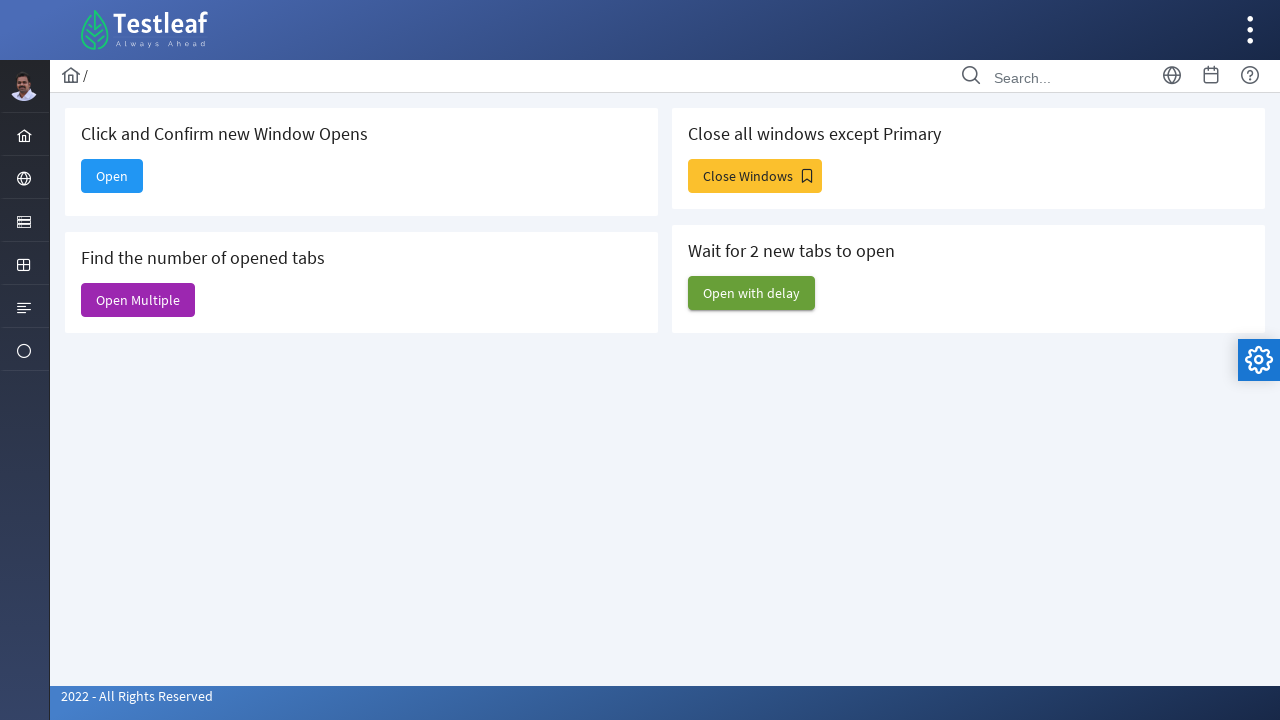

Closed window 5, keeping only the main window
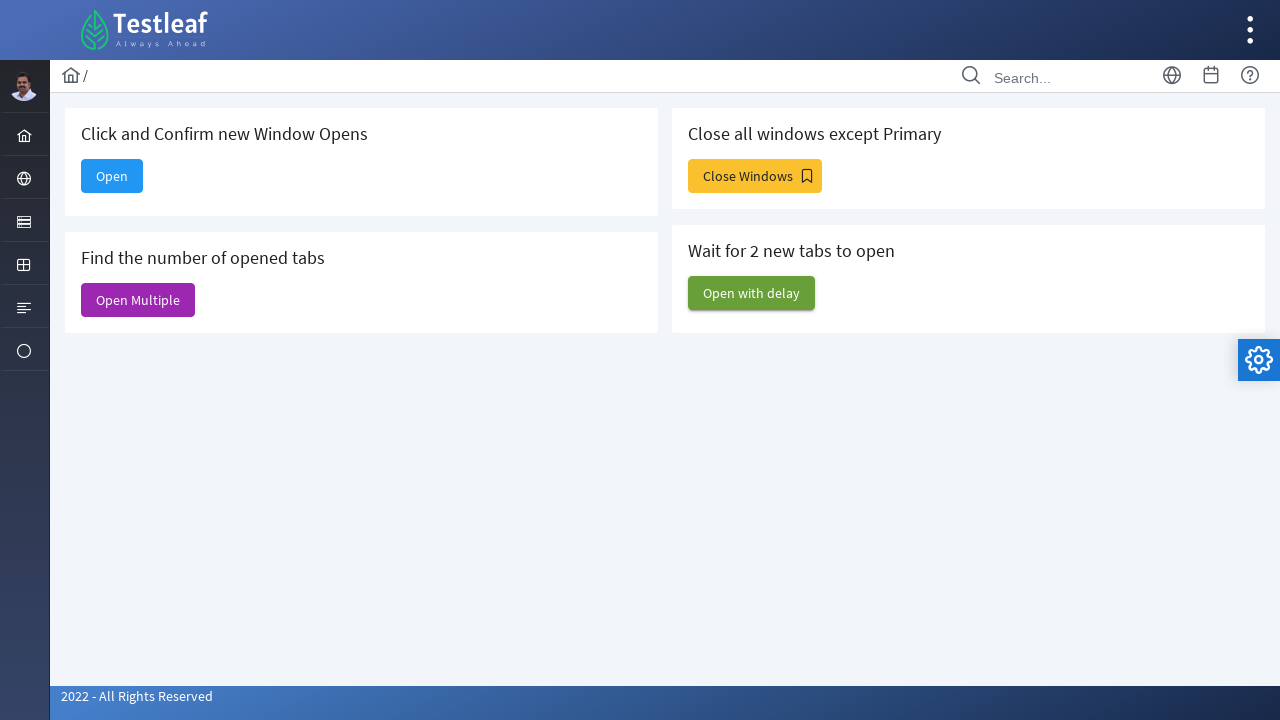

Closed window 6, keeping only the main window
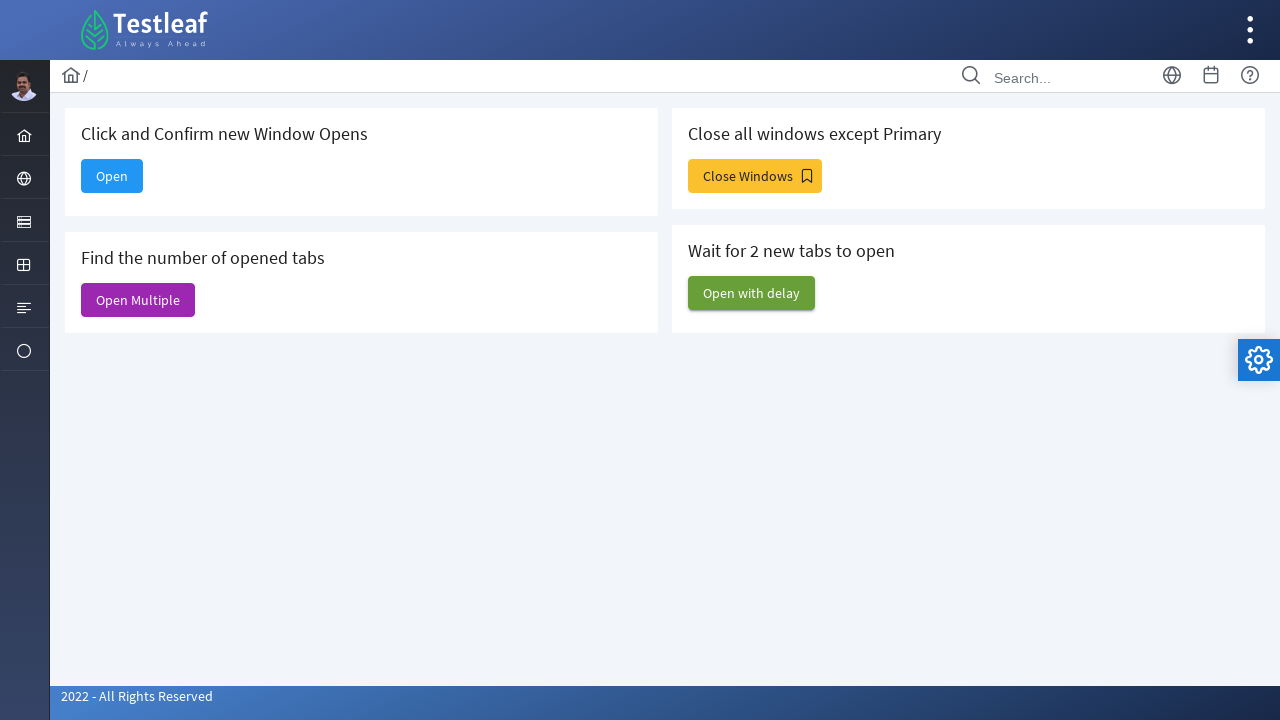

Waited 2 seconds for all windows to close
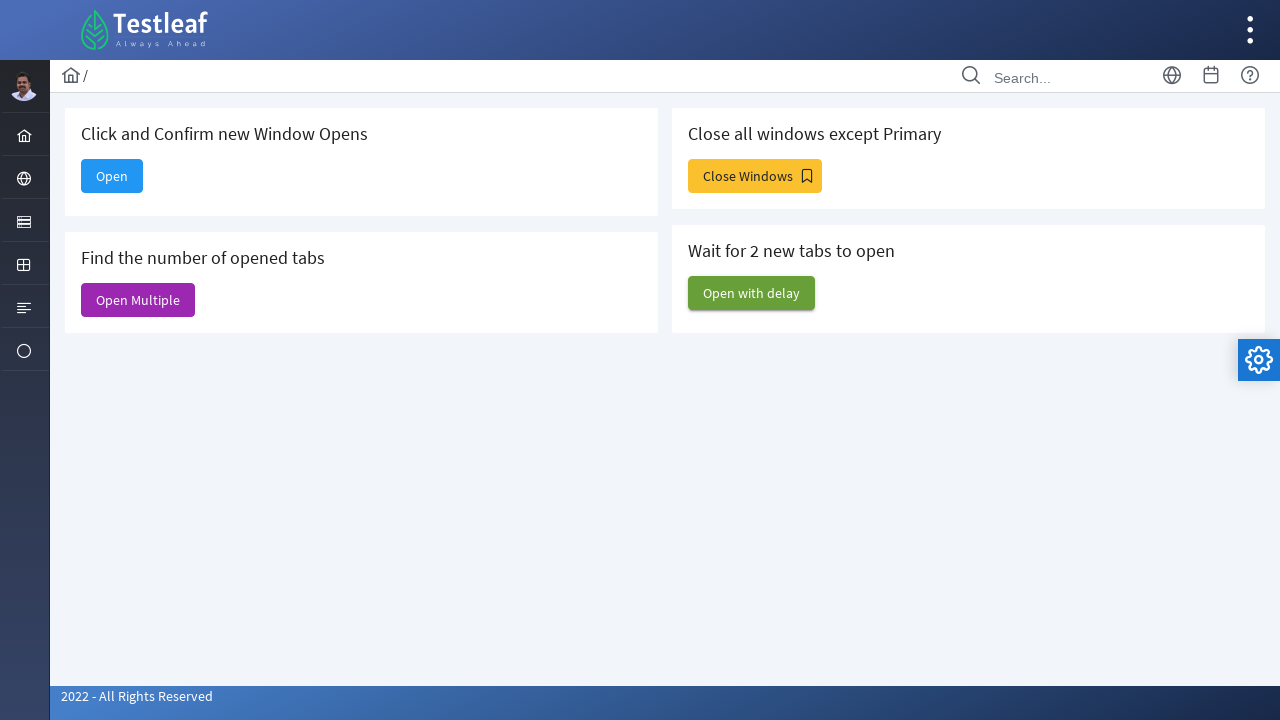

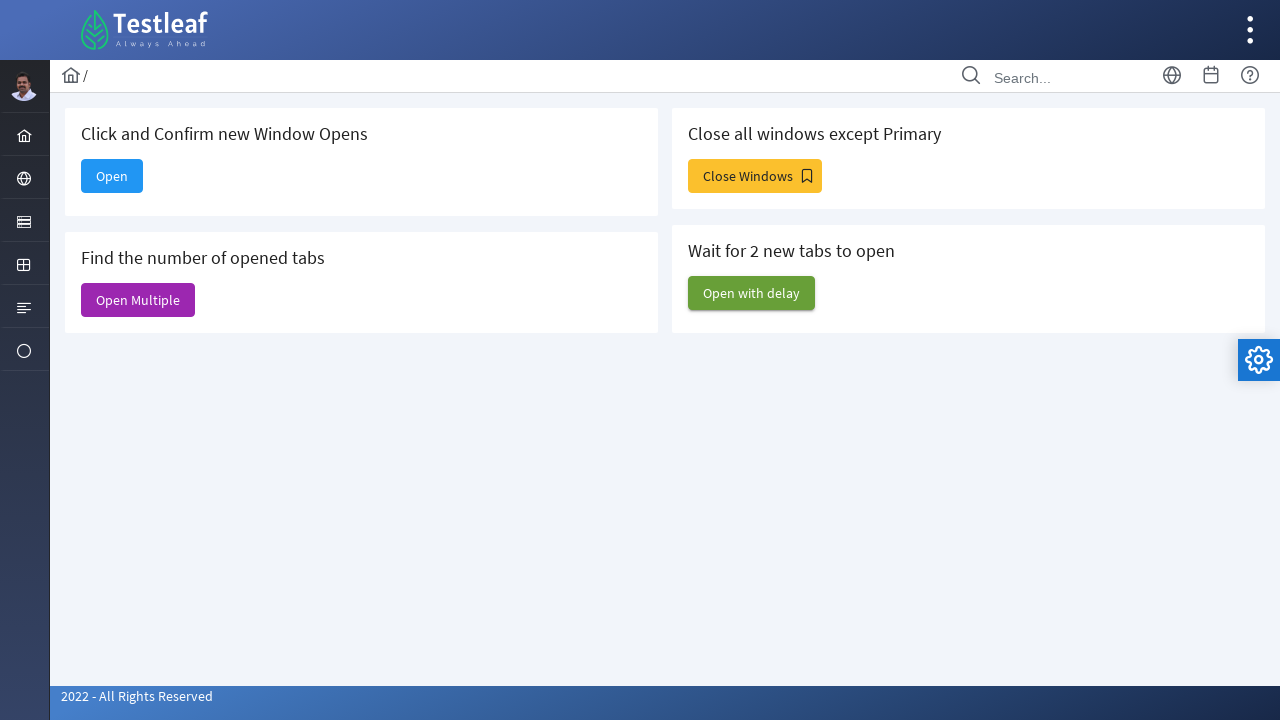